Tests radio button and checkbox interactions on a registration form, including selecting radio buttons, checking/unchecking checkboxes, and verifying selections

Starting URL: http://demo.automationtesting.in/Register.html

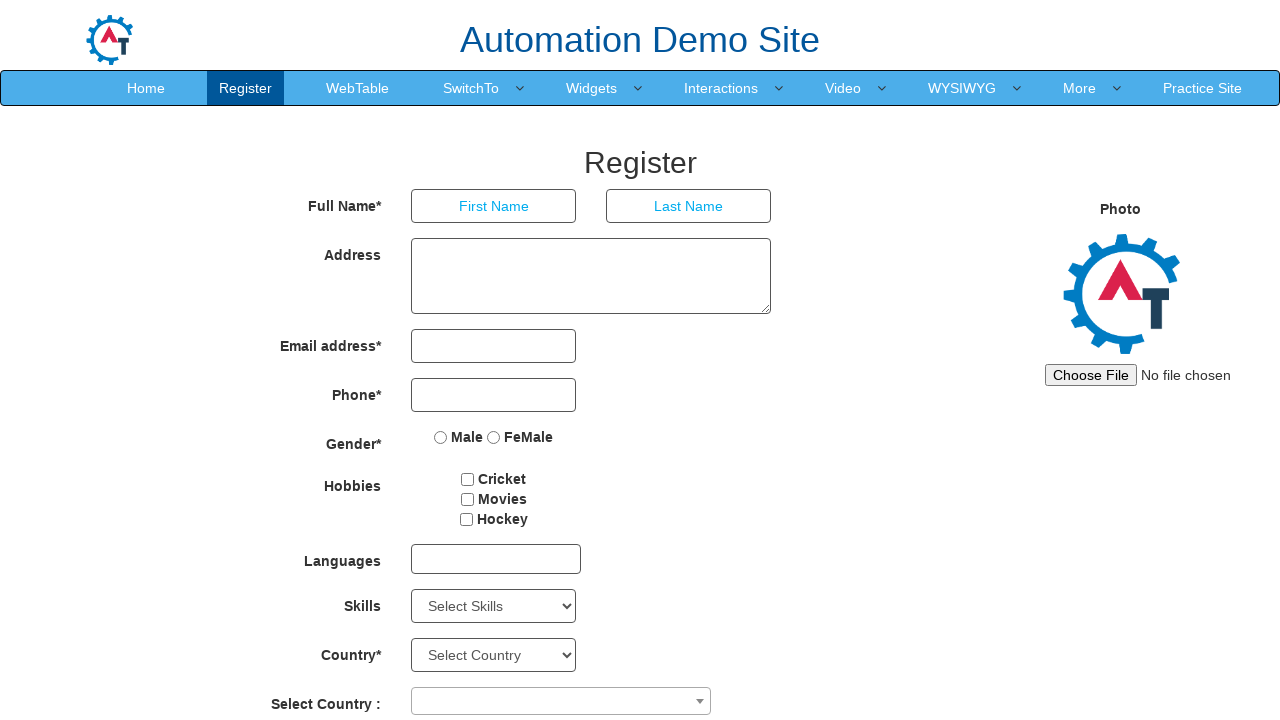

Clicked Female radio button at (494, 437) on input[value='FeMale']
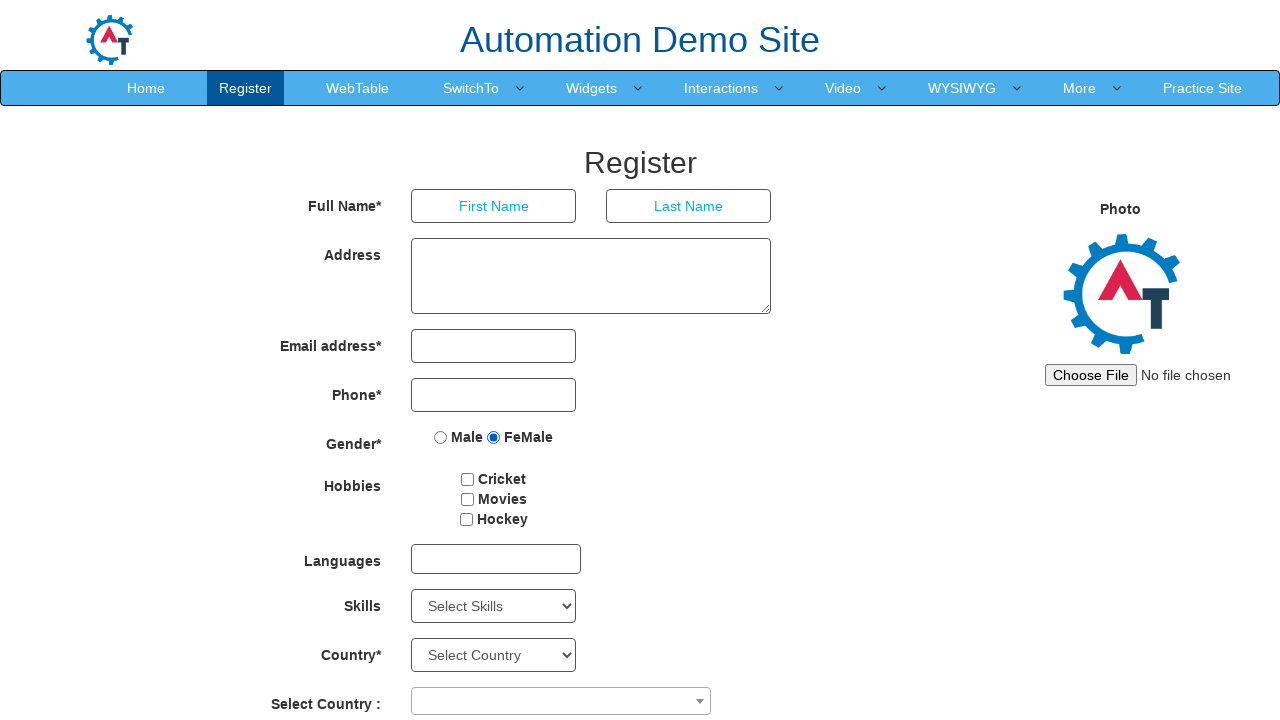

Clicked Male radio button at (441, 437) on input[value='Male']
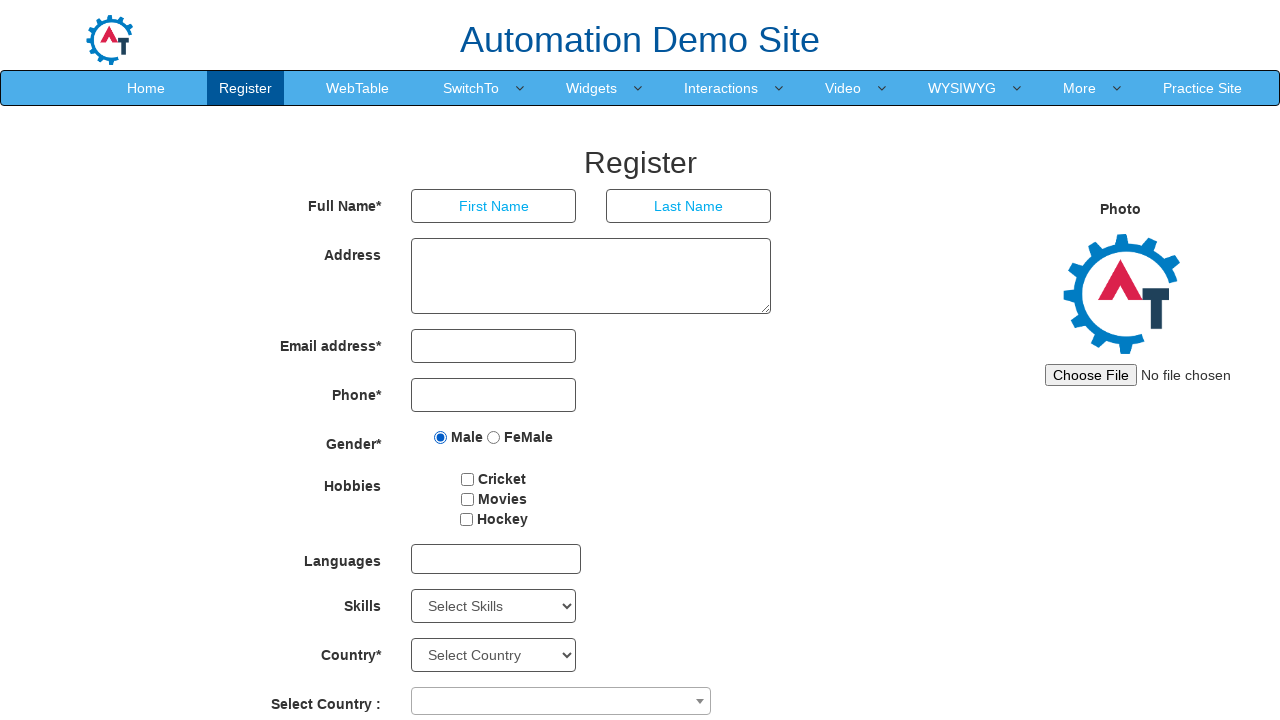

Verified Male radio button is selected
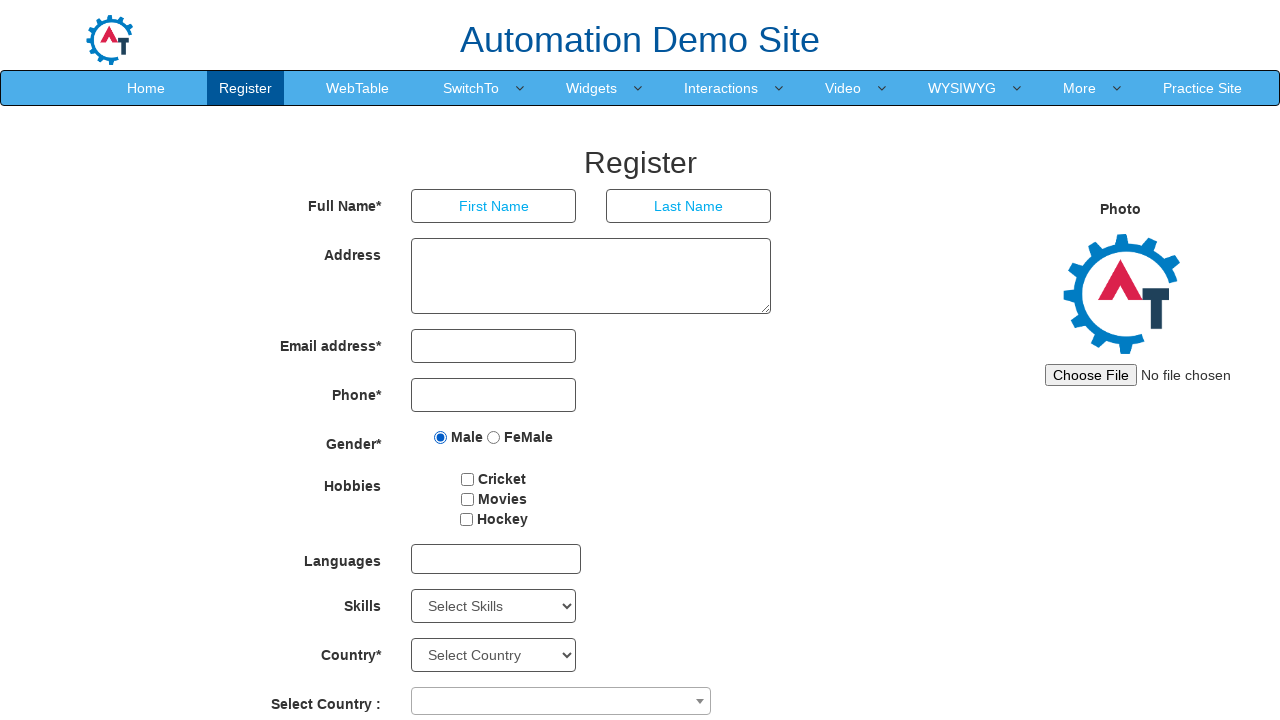

Checked checkbox1 at (468, 479) on input[id='checkbox1']
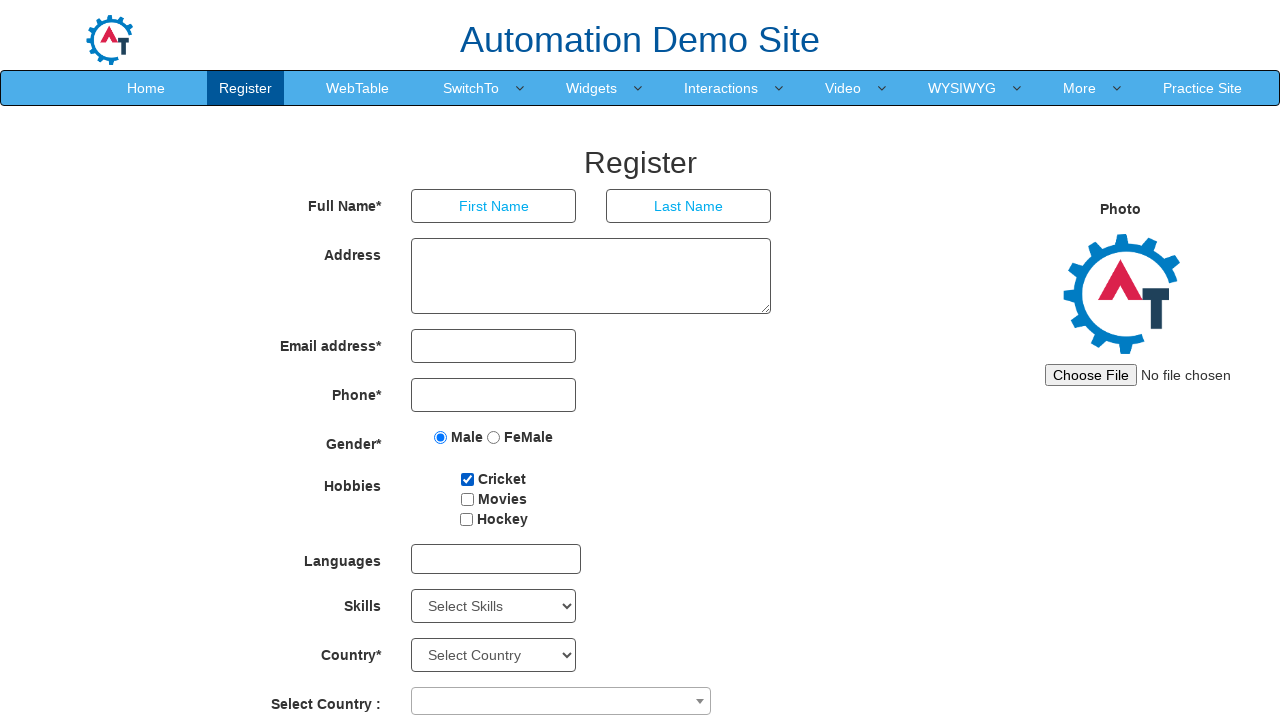

Checked checkbox3 at (466, 519) on input[id='checkbox3']
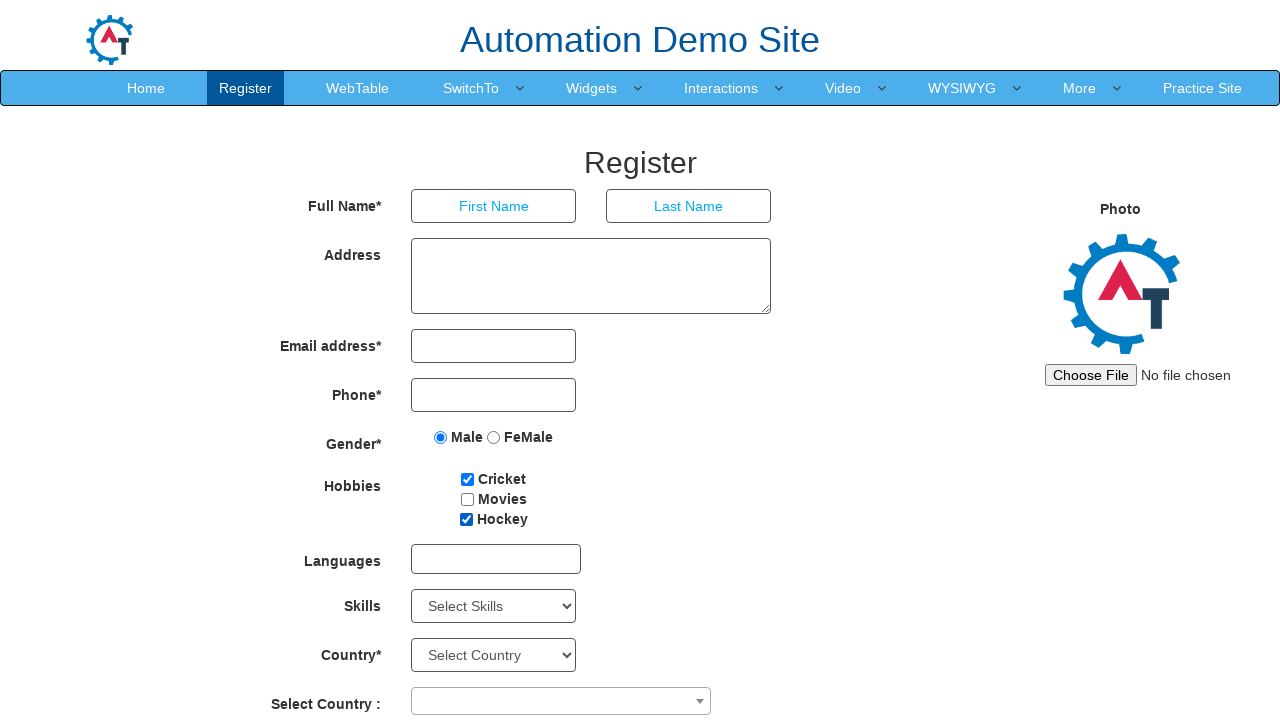

Unchecked checkbox3 at (466, 519) on input[id='checkbox3']
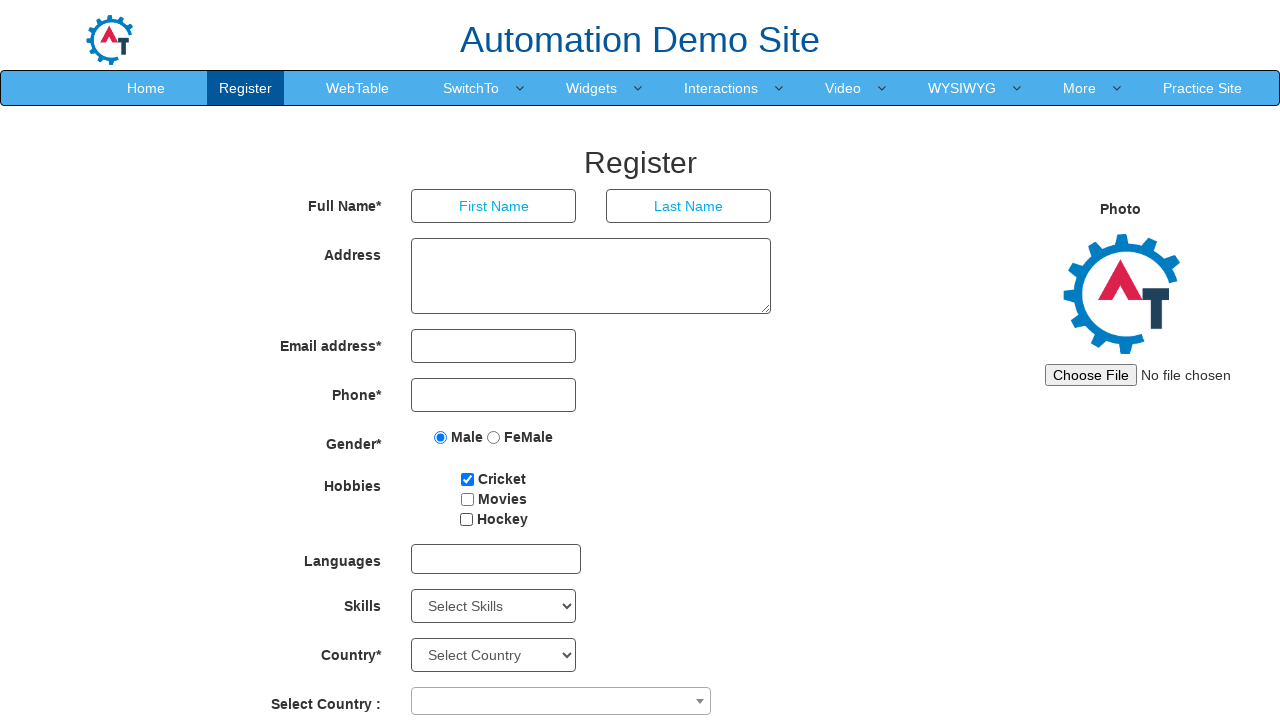

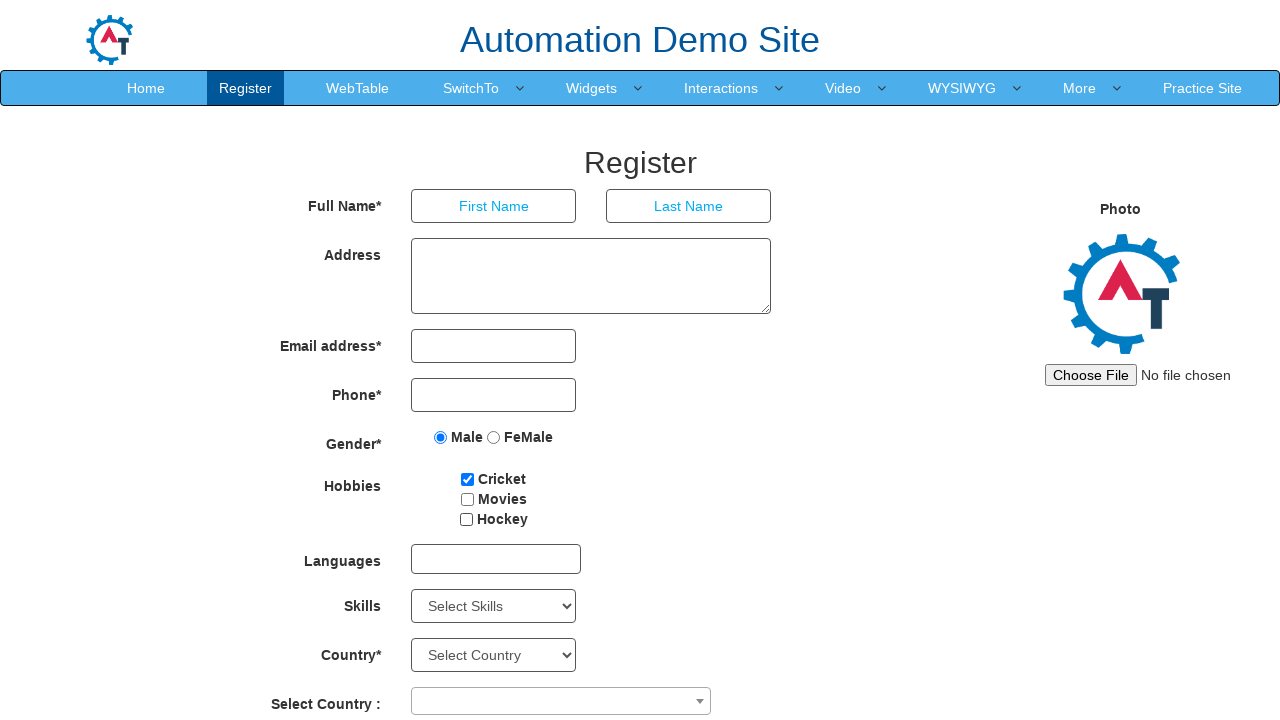